Tests JavaScript confirm dialog by clicking a button, dismissing the confirm dialog, and verifying the result message does not contain "successfully"

Starting URL: https://the-internet.herokuapp.com/javascript_alerts

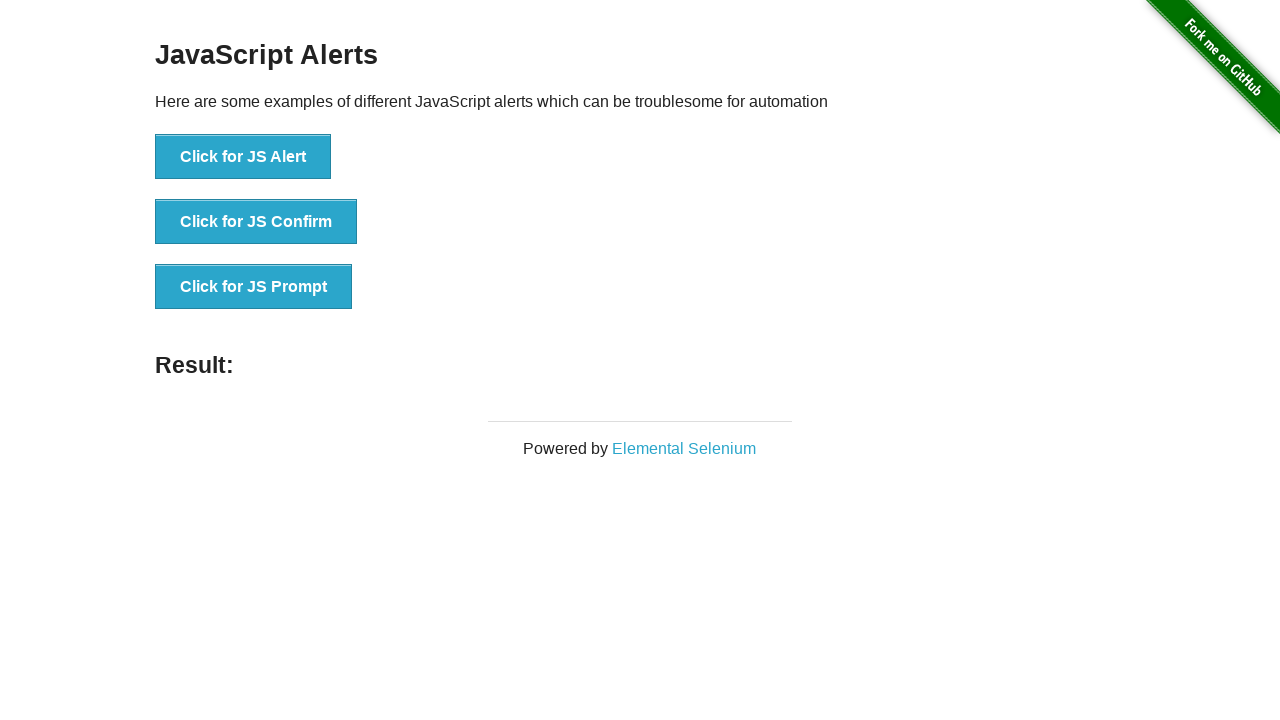

Set up dialog handler to dismiss confirm dialog
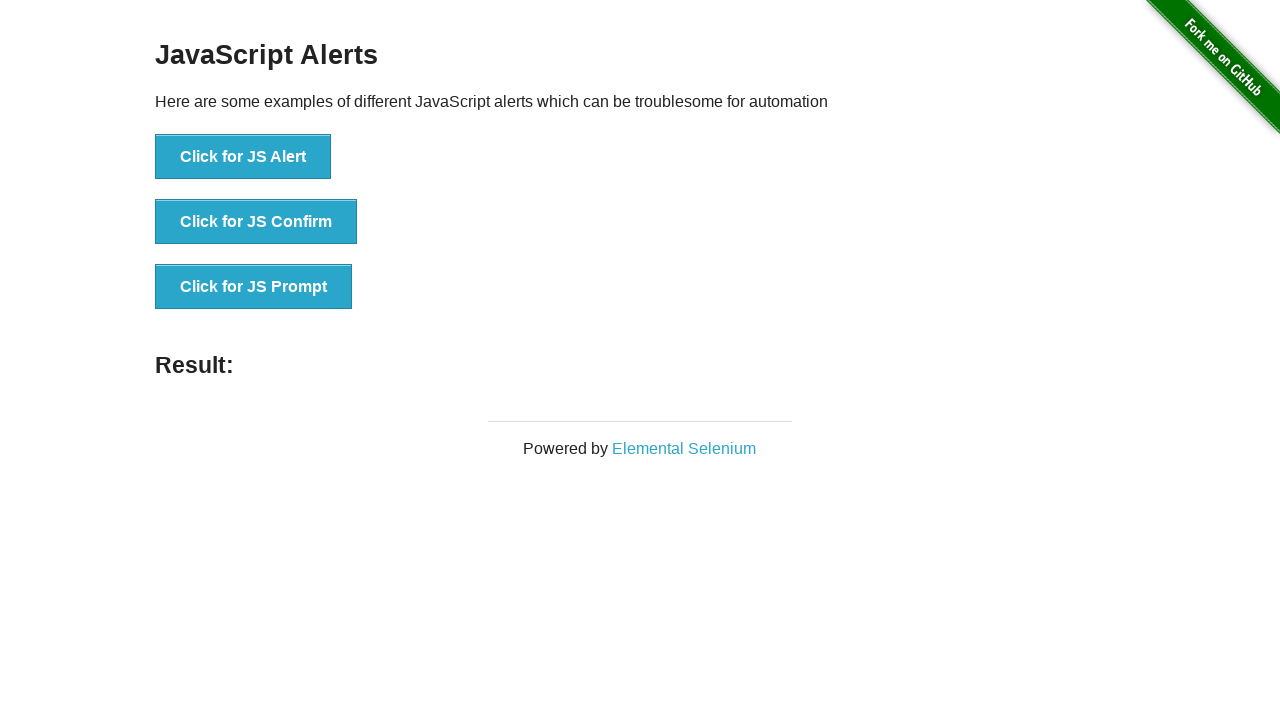

Clicked the JS Confirm button at (256, 222) on xpath=//*[text()='Click for JS Confirm']
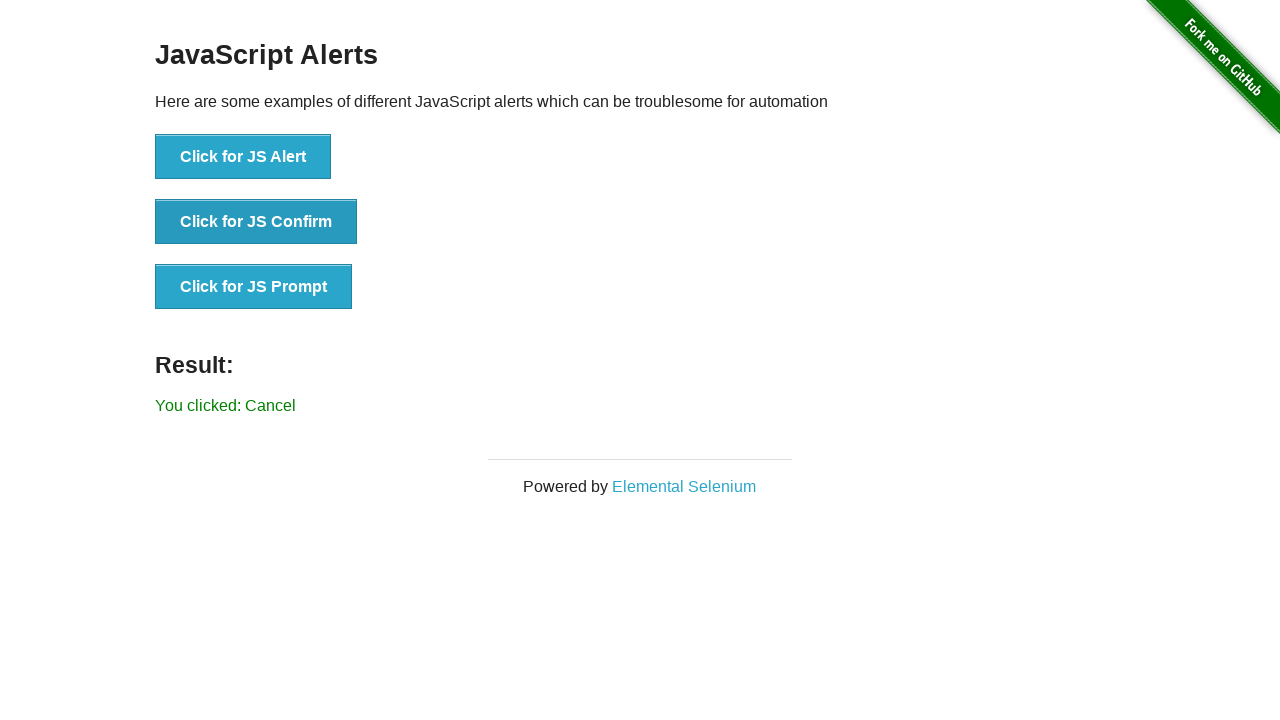

Result message element loaded
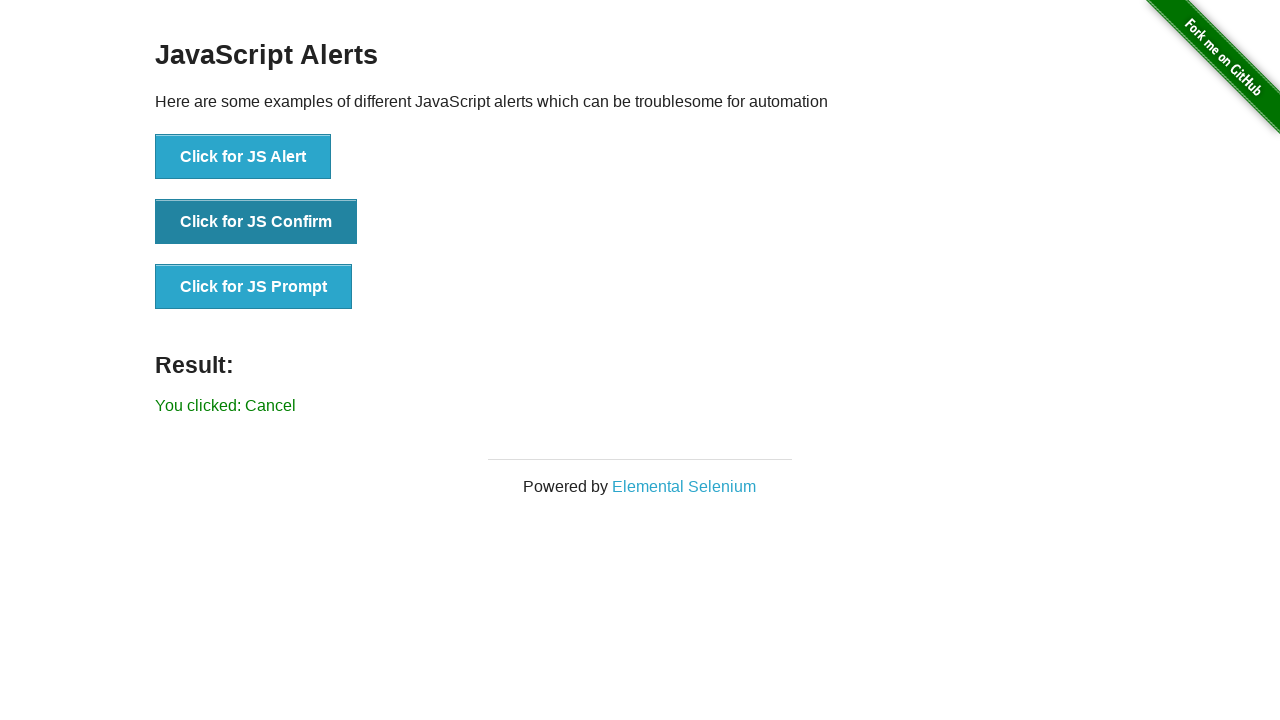

Retrieved result message text content
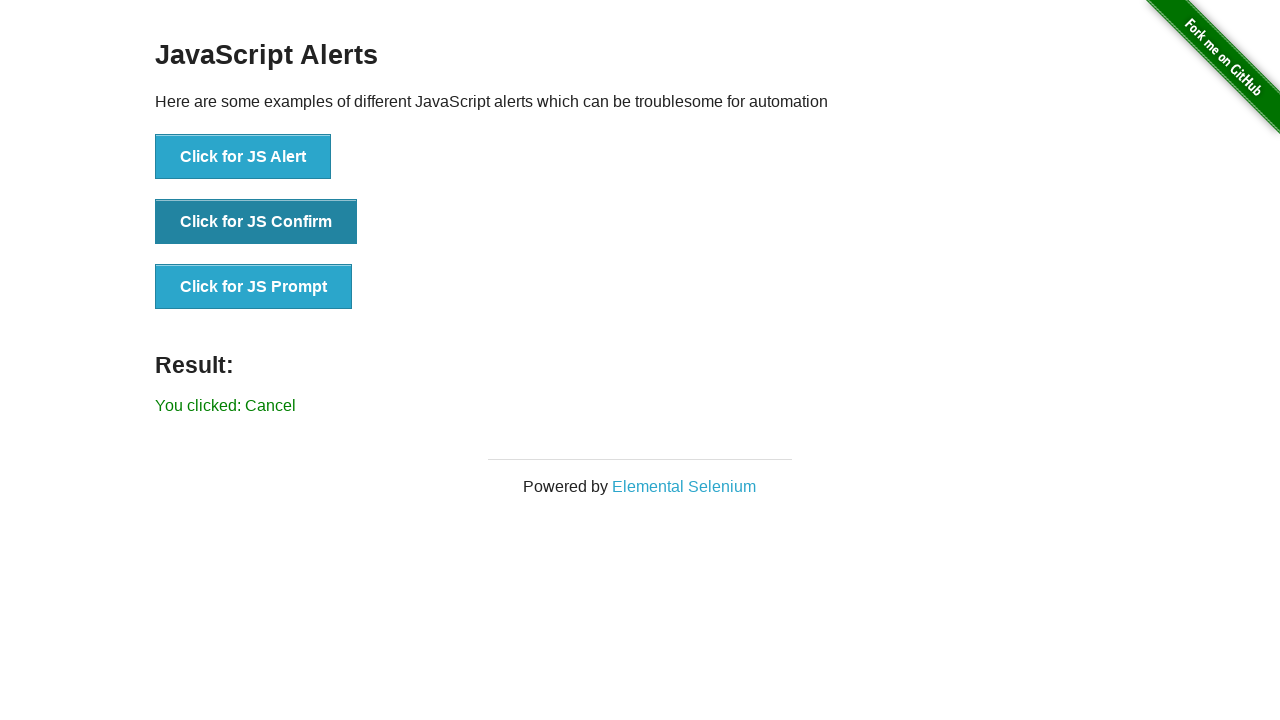

Verified result message does not contain 'successfully'
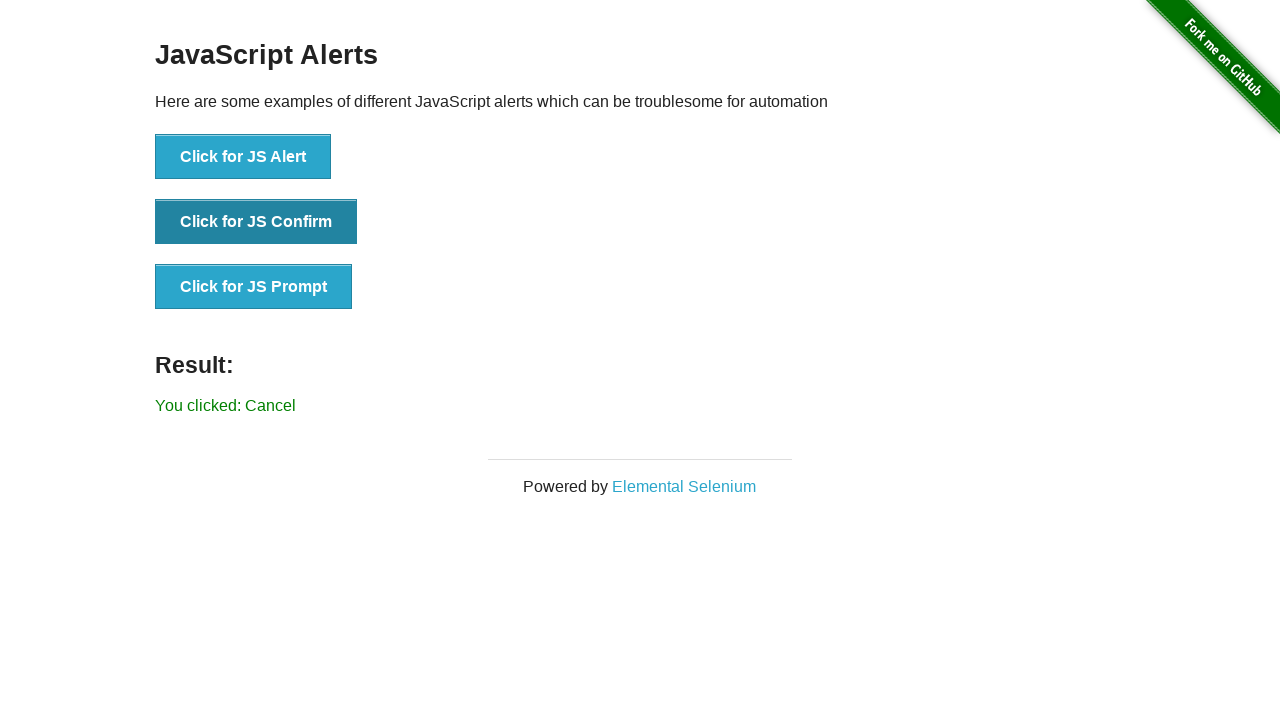

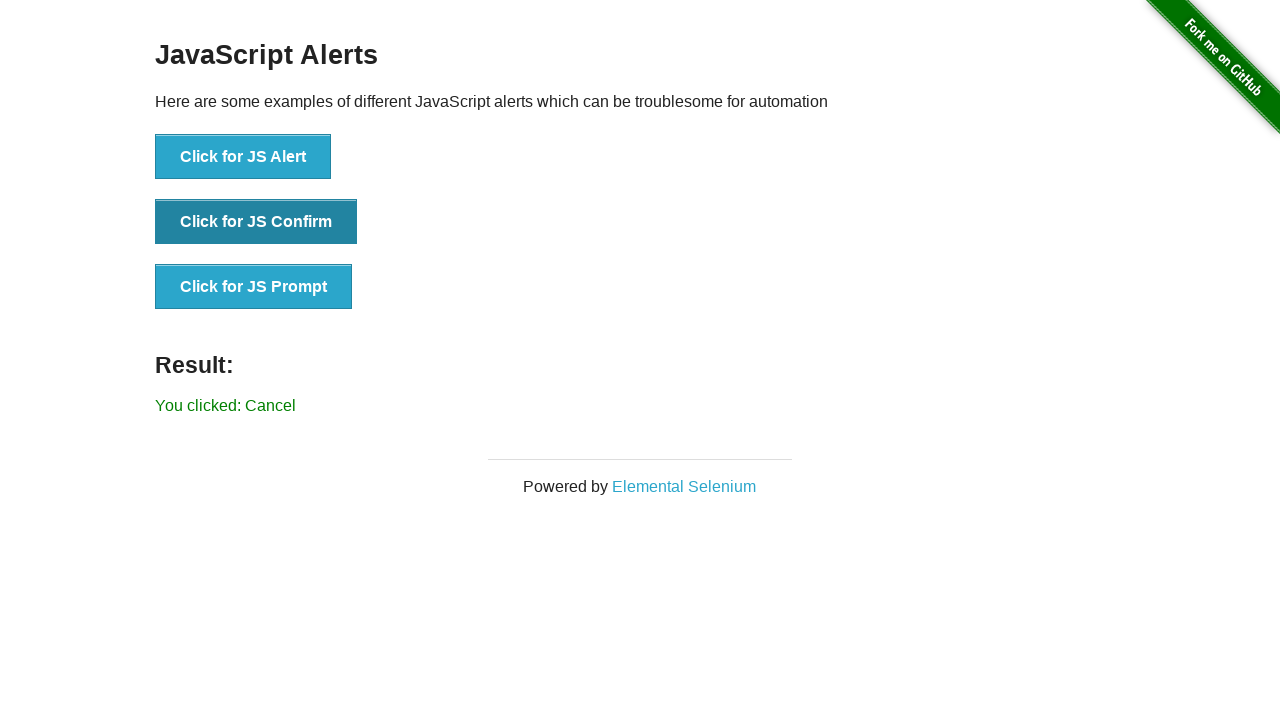